Tests descending sort functionality of the Due column by clicking the column header twice and verifying the values are in descending order

Starting URL: http://the-internet.herokuapp.com/tables

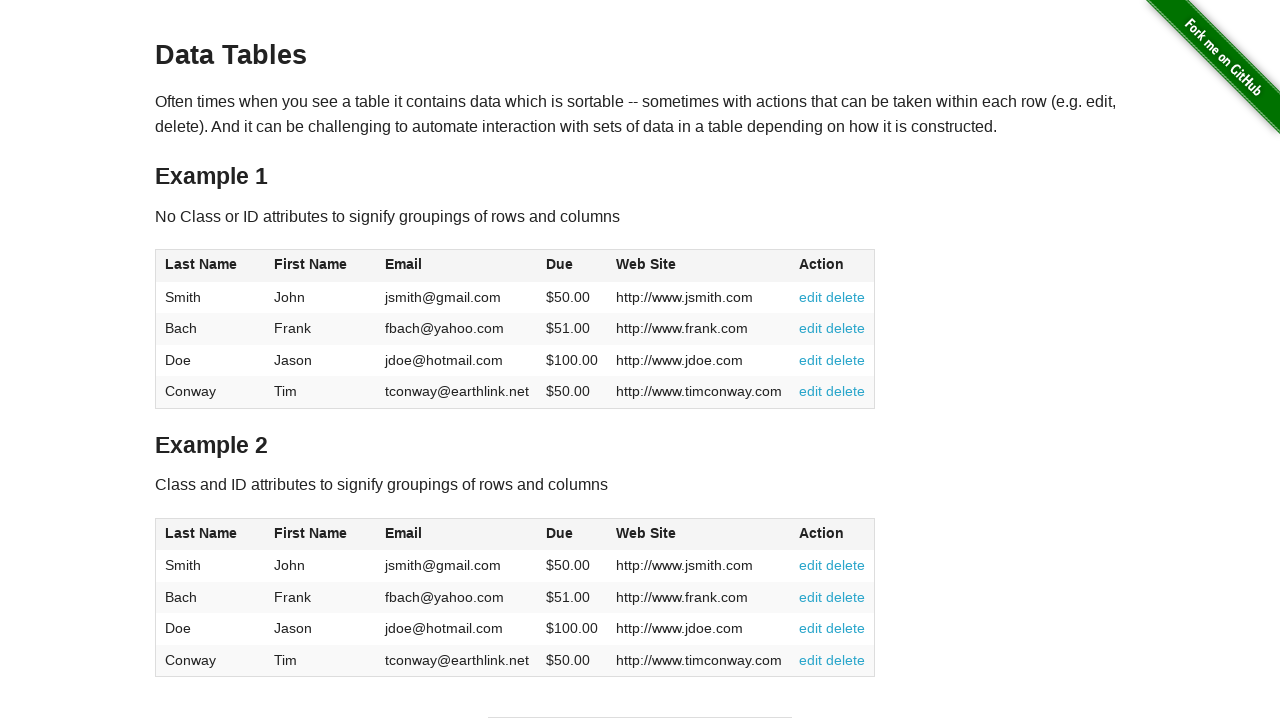

Clicked Due column header first time for ascending sort at (572, 266) on #table1 thead tr th:nth-of-type(4)
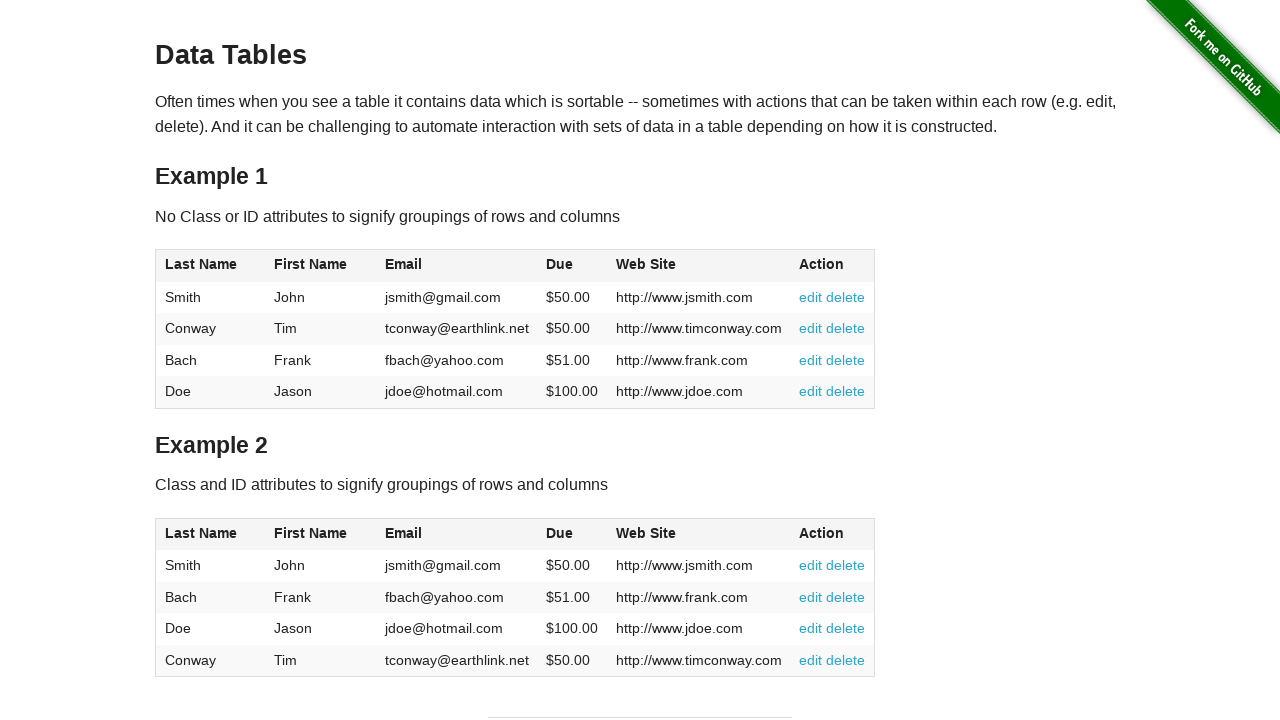

Clicked Due column header second time for descending sort at (572, 266) on #table1 thead tr th:nth-of-type(4)
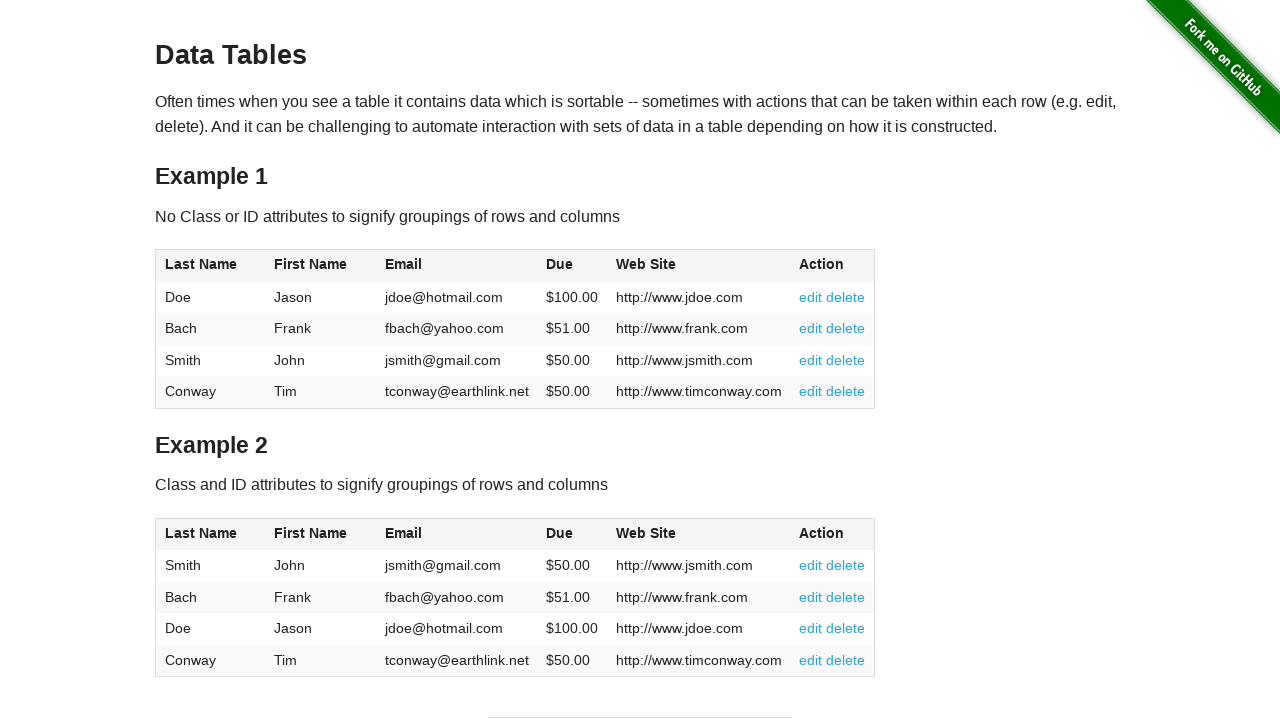

Due column table cells loaded
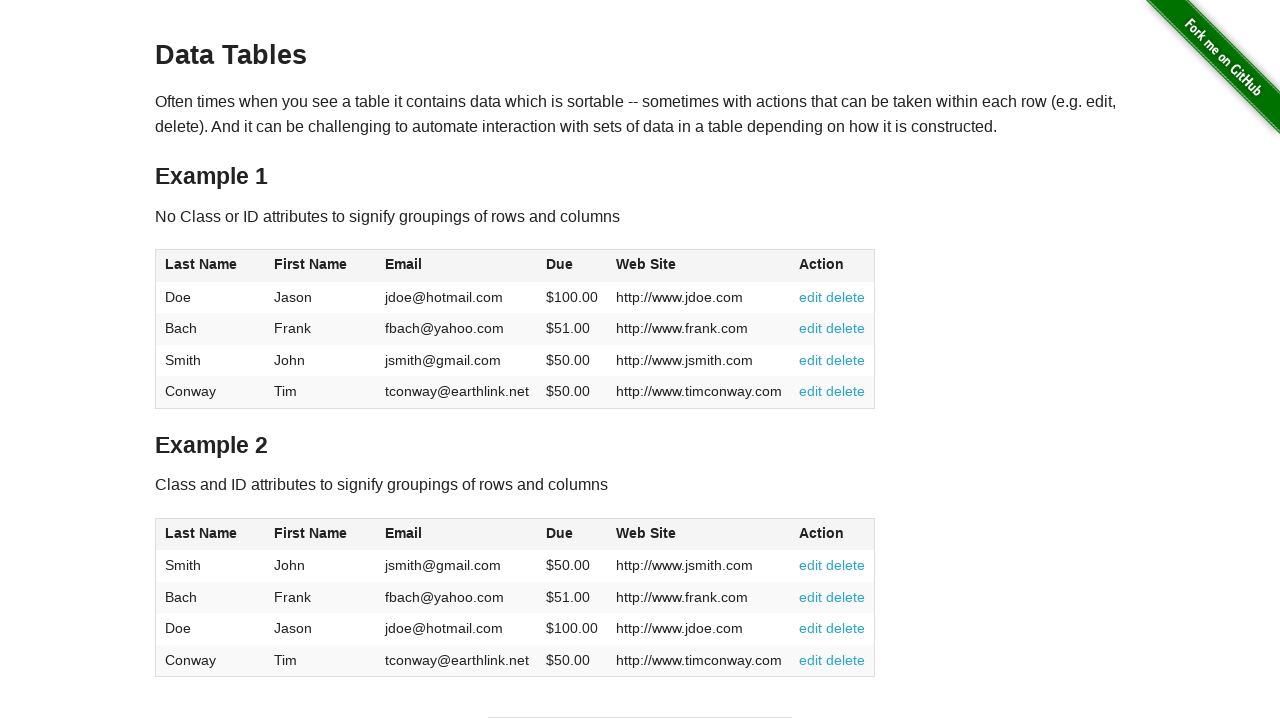

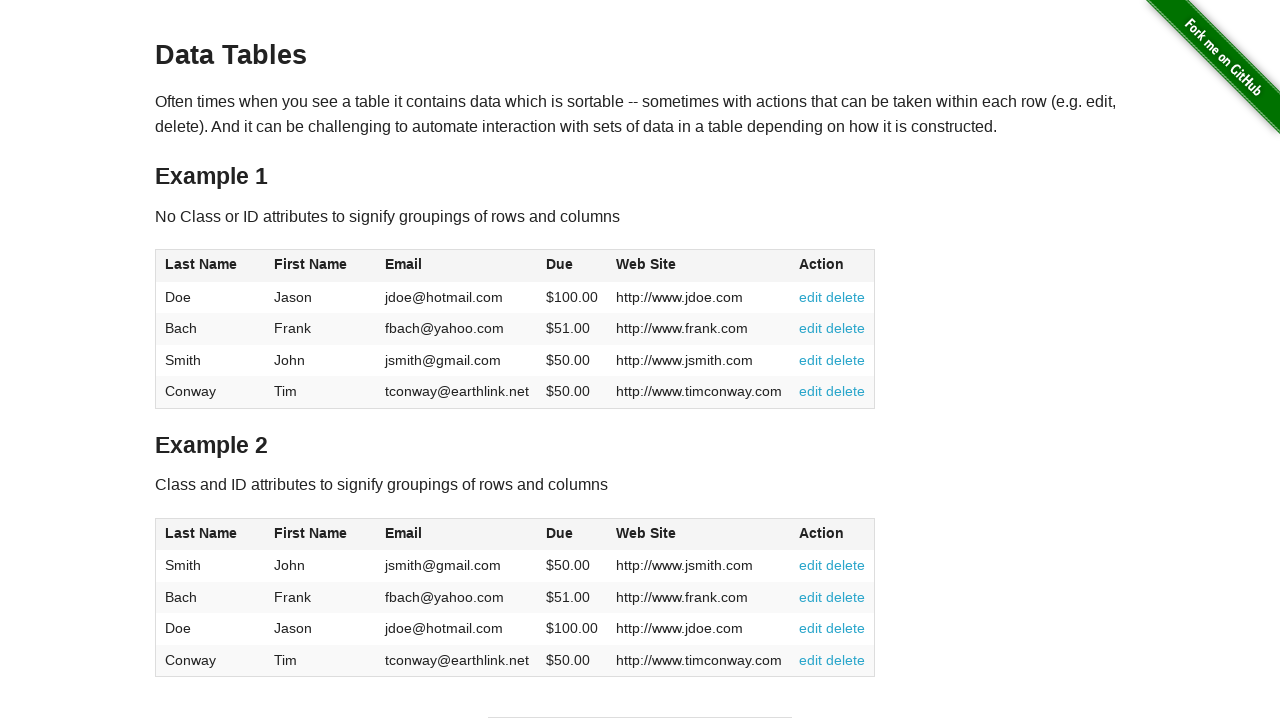